Tests that entering a number below 50 shows the error message "Number is too small"

Starting URL: https://kristinek.github.io/site/tasks/enter_a_number

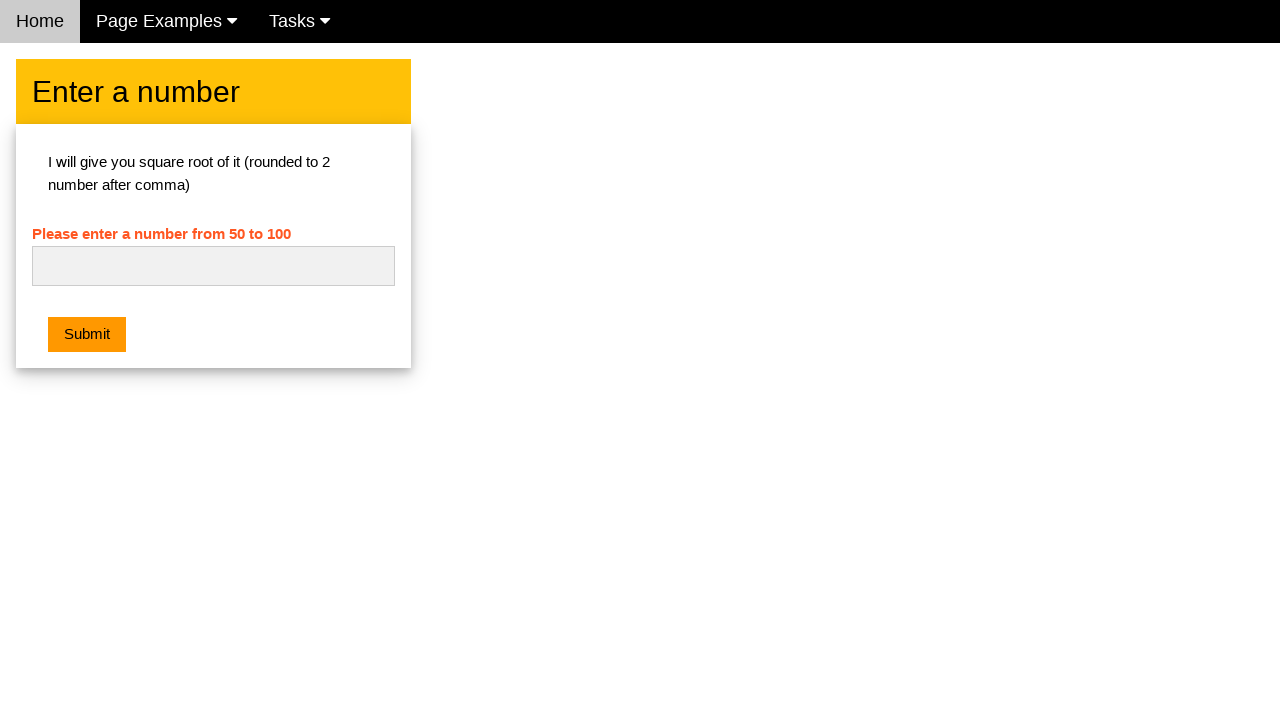

Navigated to number entry task page
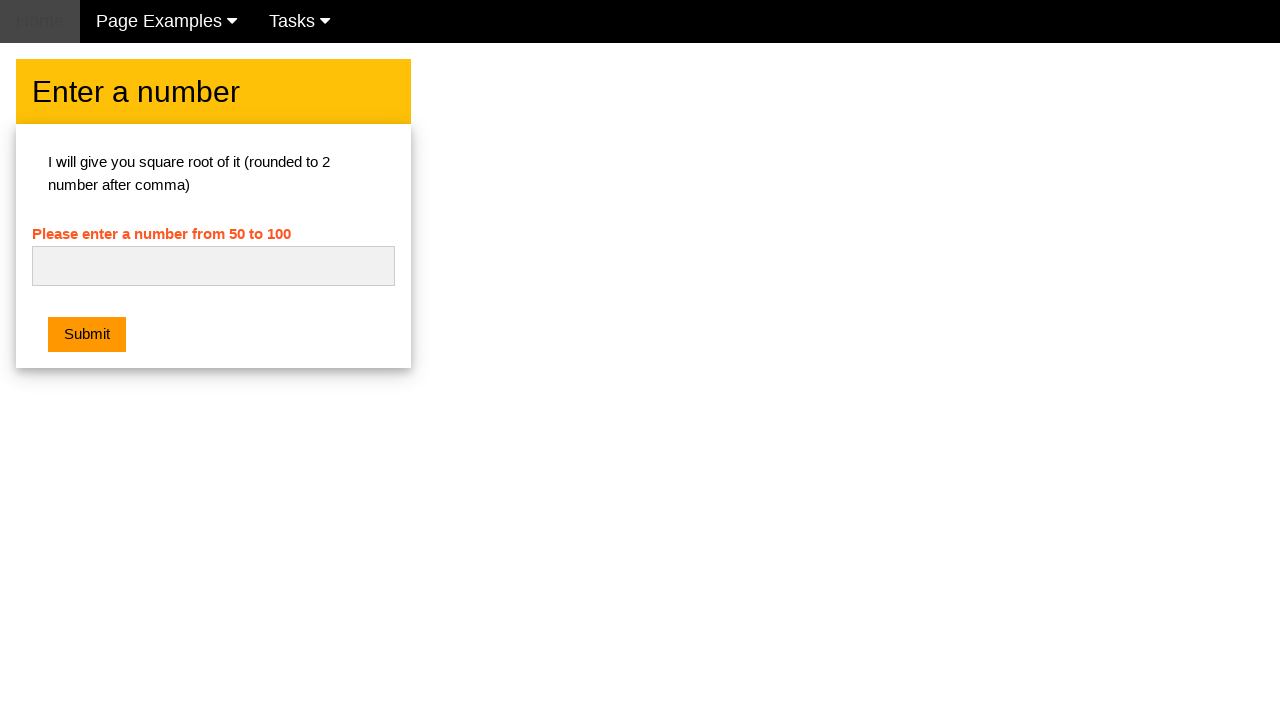

Filled number field with '12' (below minimum of 50) on #numb
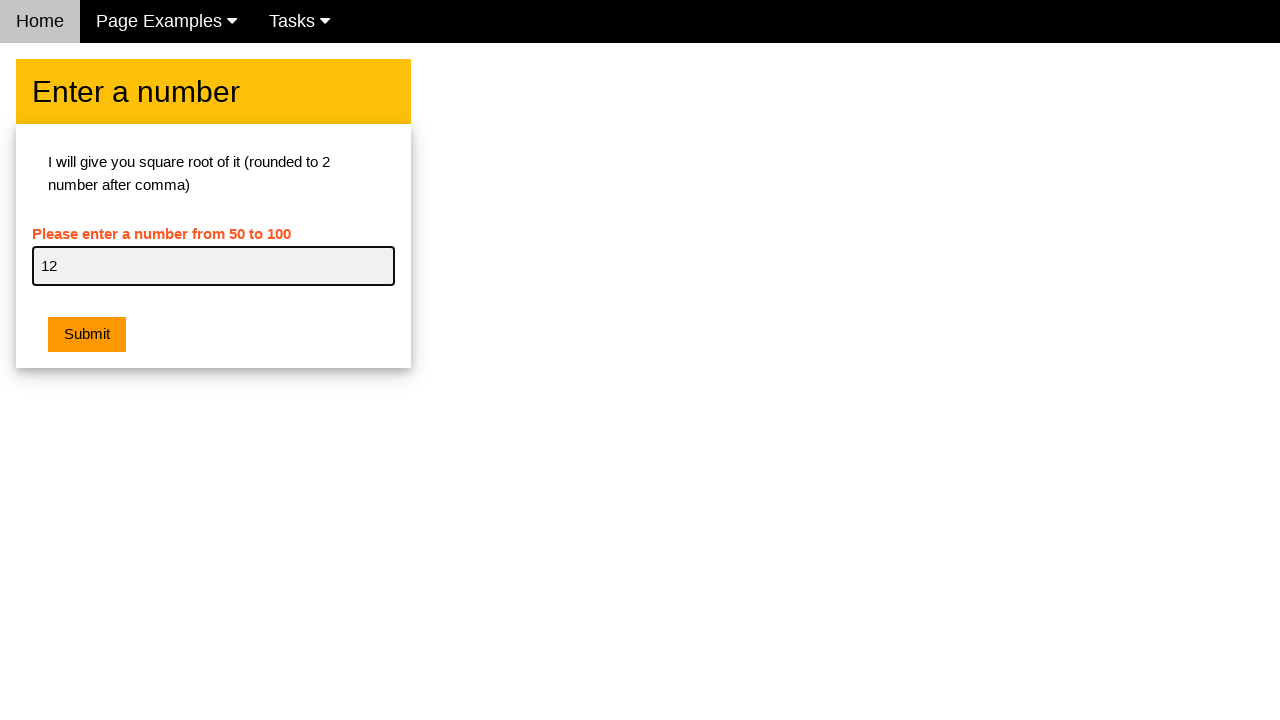

Clicked submit button at (87, 335) on .w3-btn
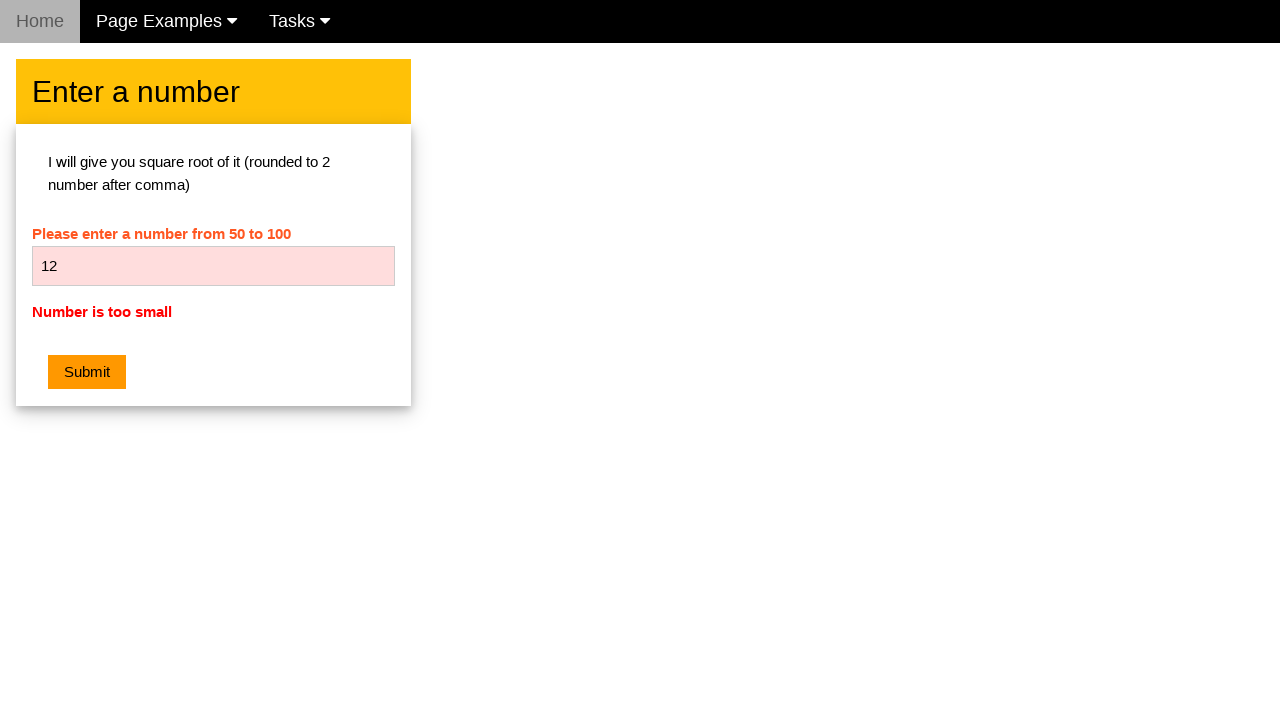

Retrieved error message text
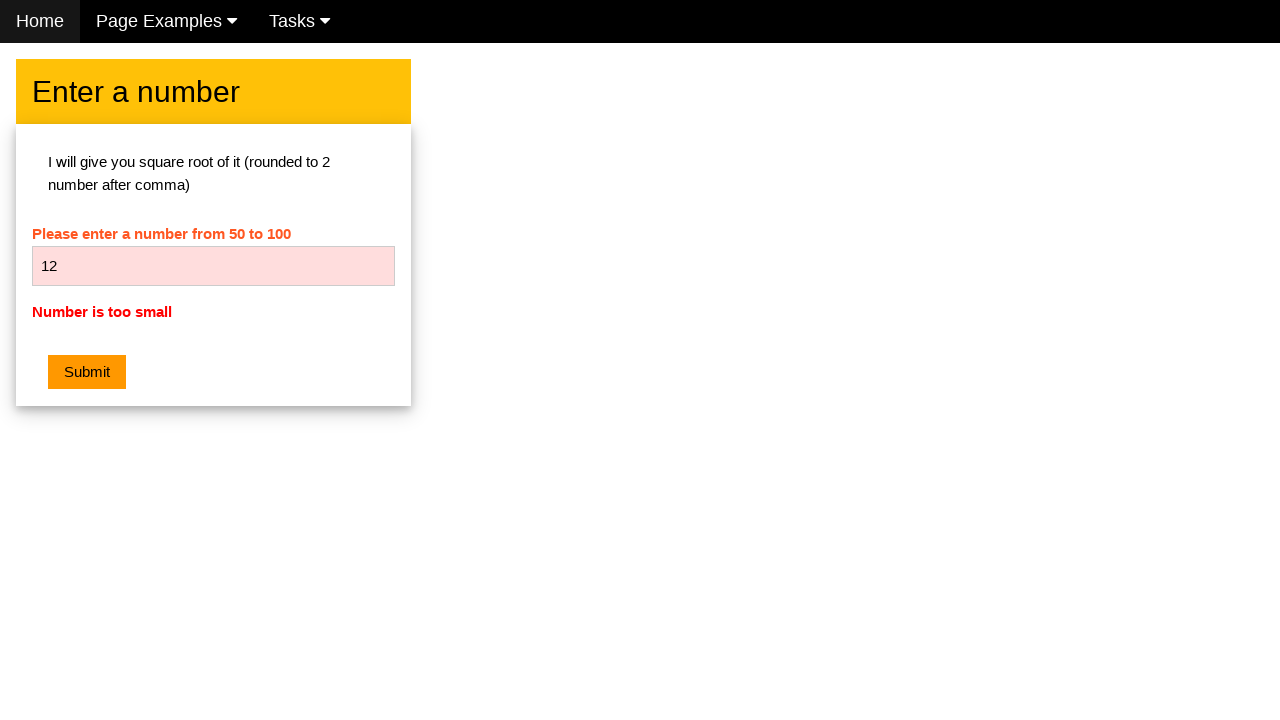

Verified error message is 'Number is too small'
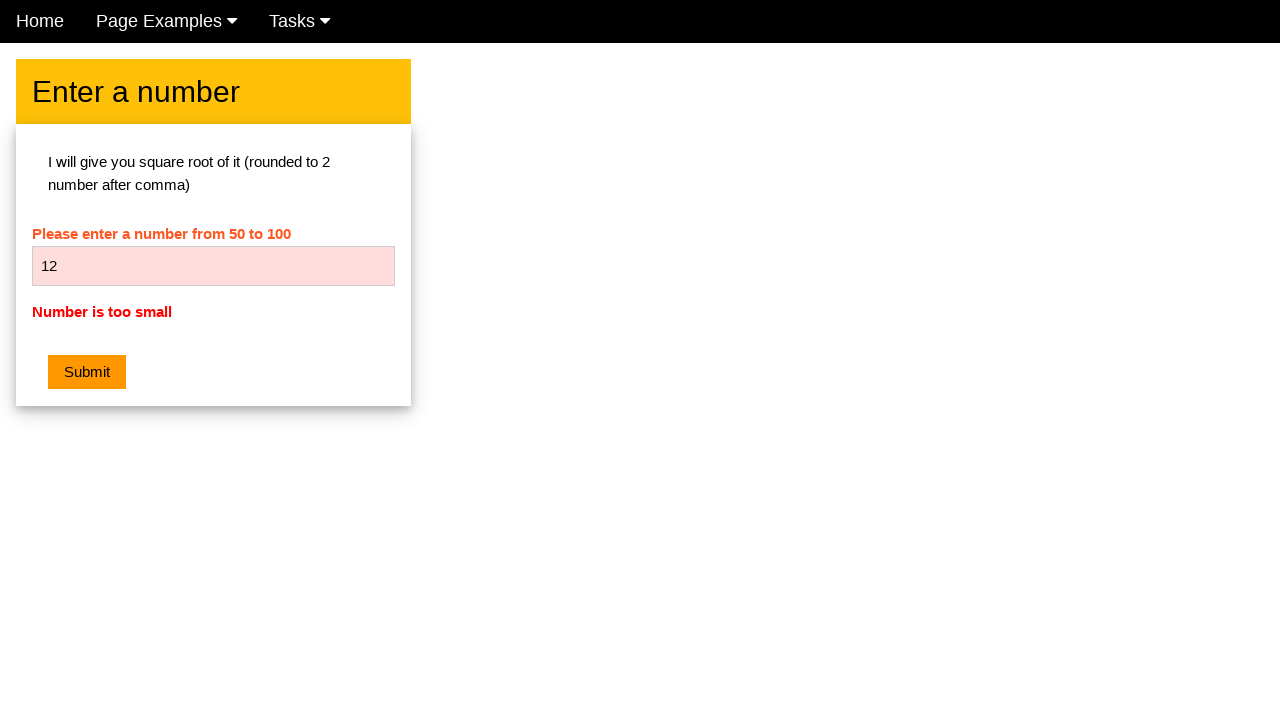

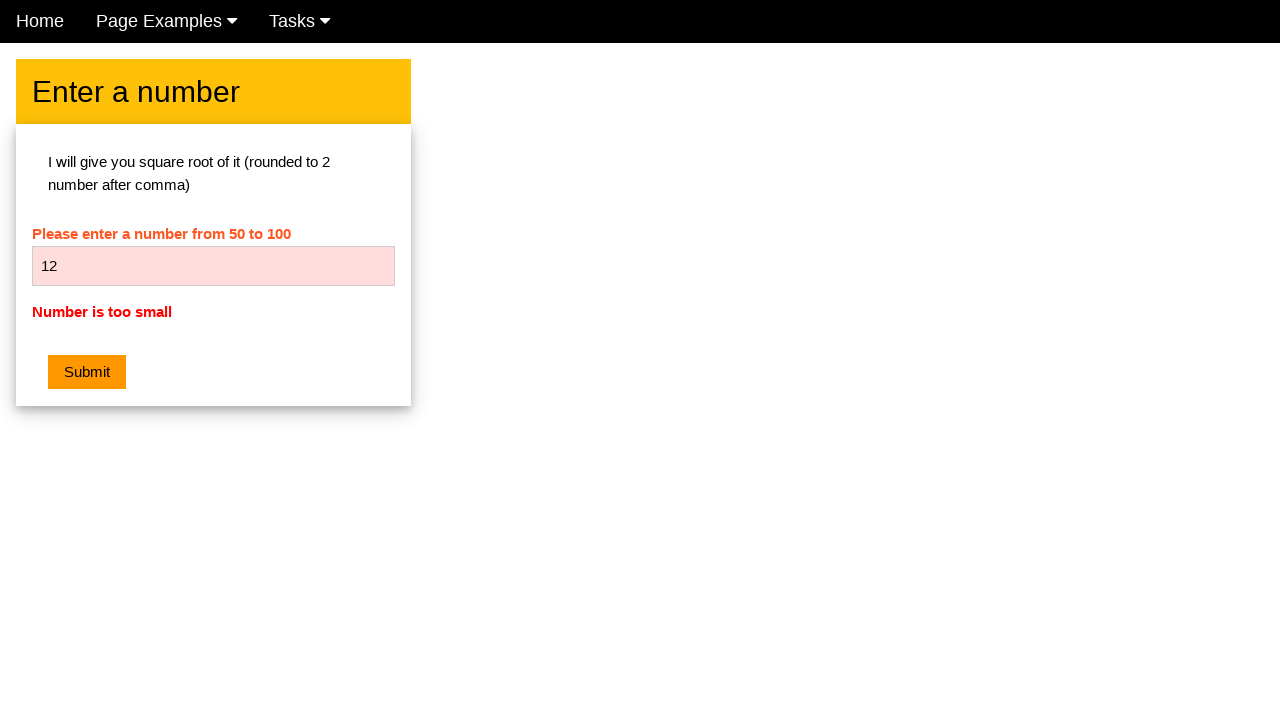